Navigates to dropdown page and verifies the dropdown contains the expected options: "Please select an option", "Option 1", and "Option 2"

Starting URL: https://the-internet.herokuapp.com/

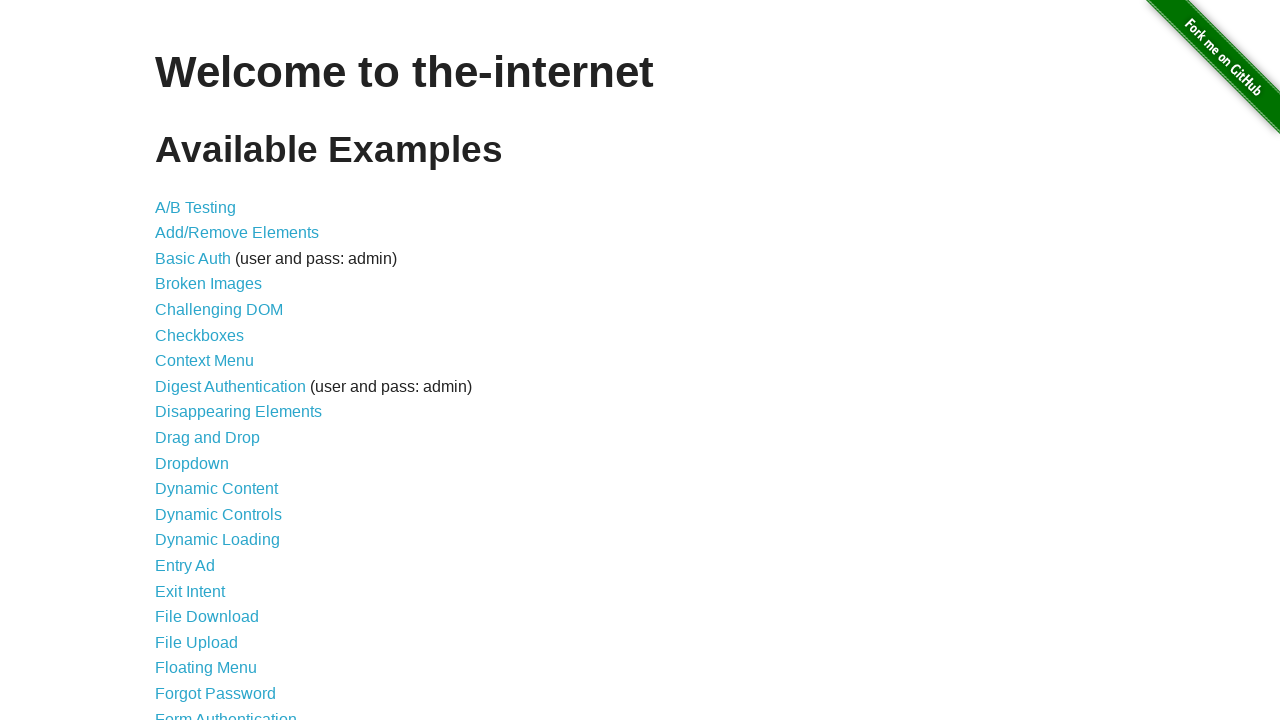

Clicked on Dropdown link from main menu at (192, 463) on a[href='/dropdown']
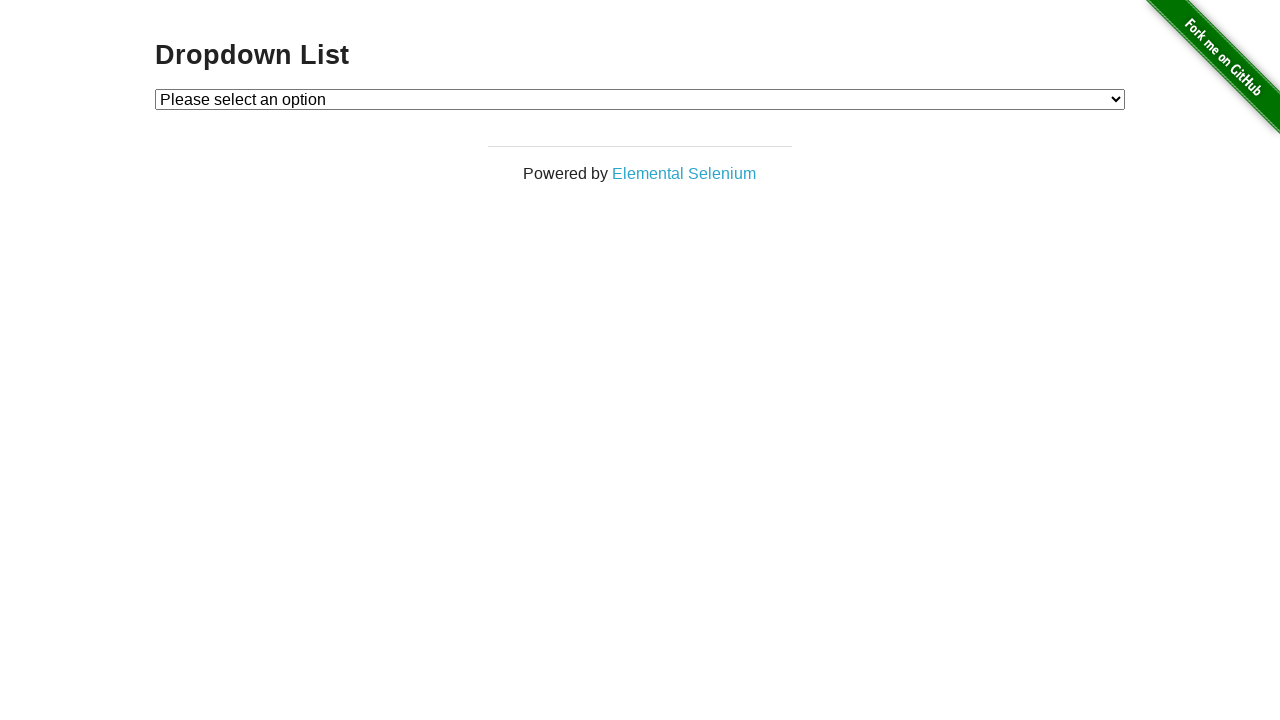

Dropdown element loaded and is visible
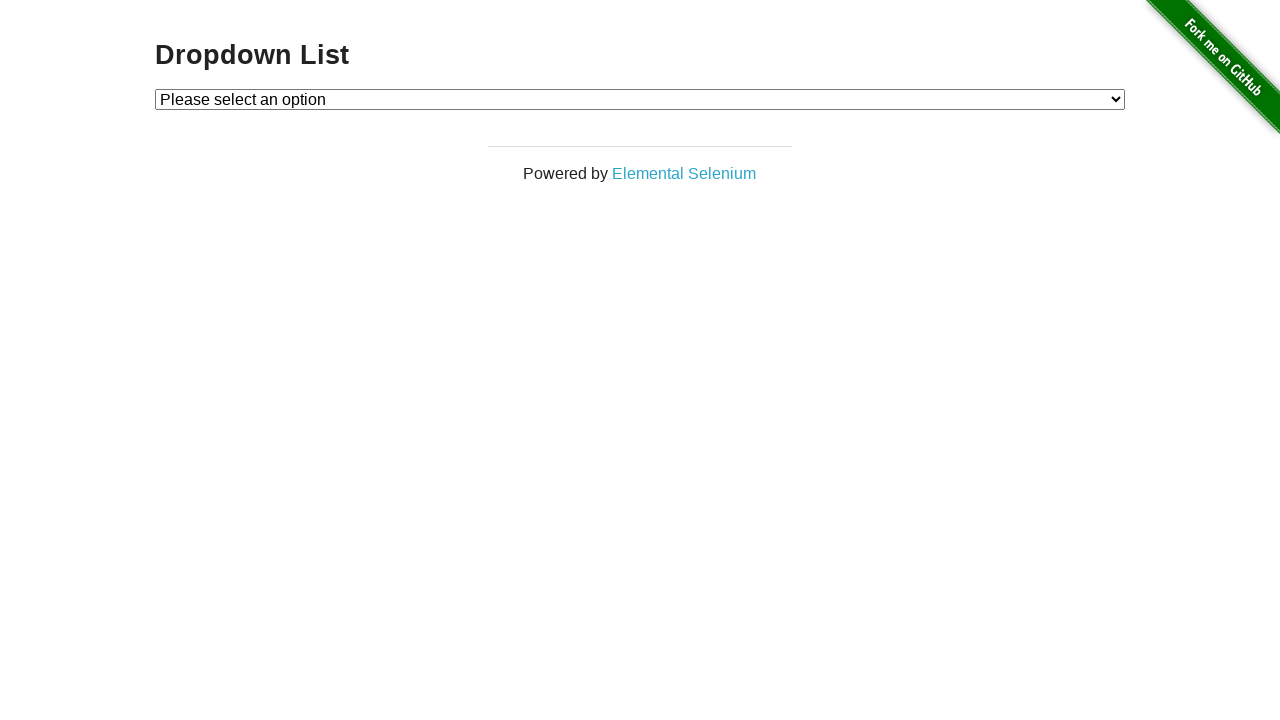

Retrieved all dropdown options
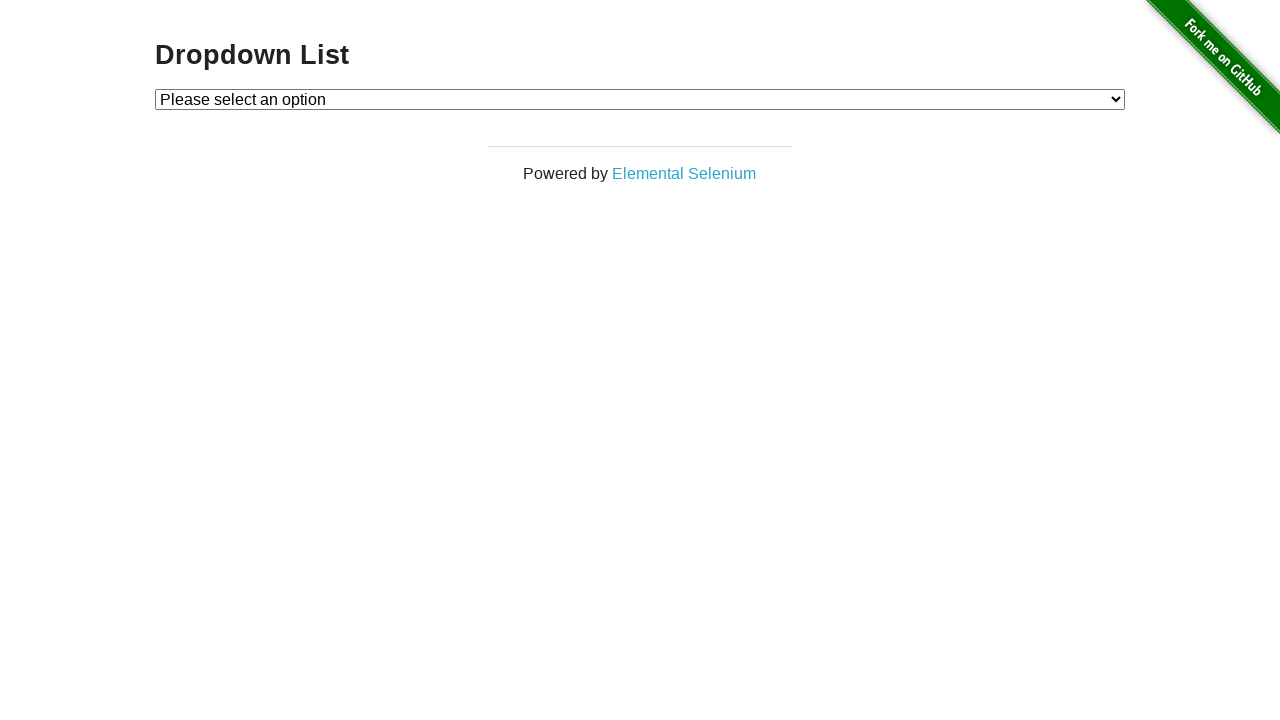

Verified dropdown contains expected options: 'Please select an option', 'Option 1', 'Option 2'
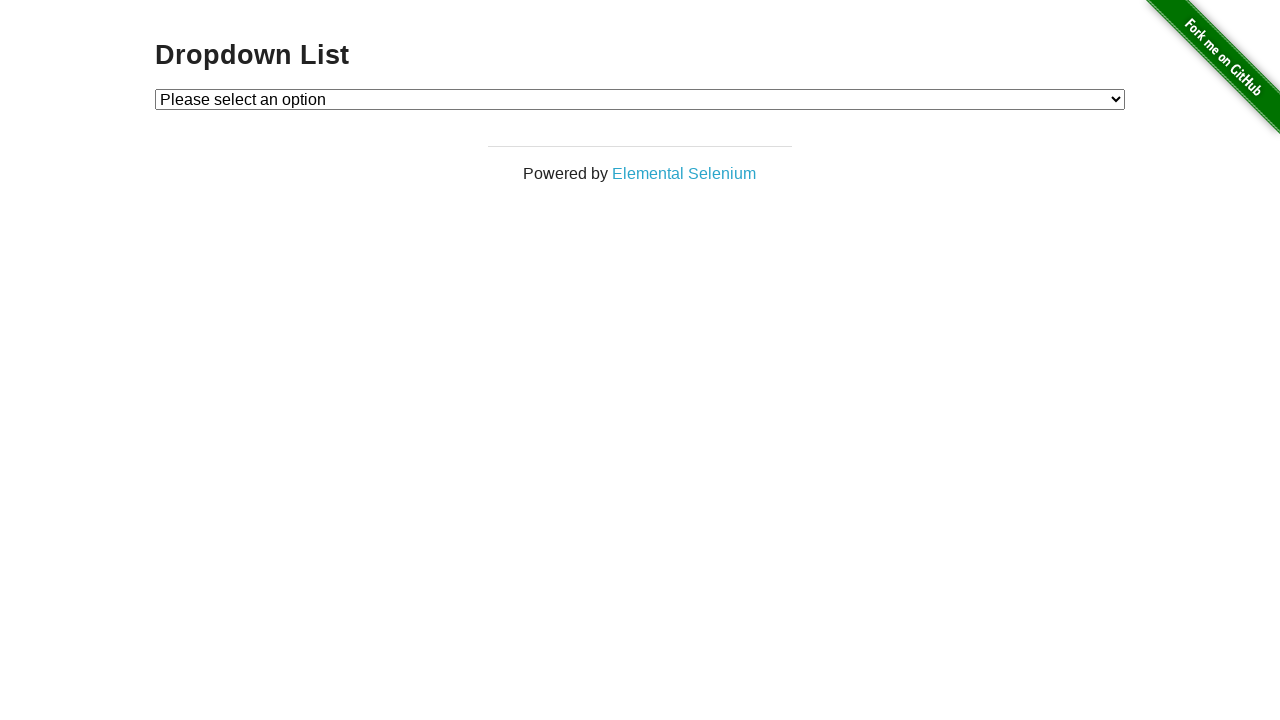

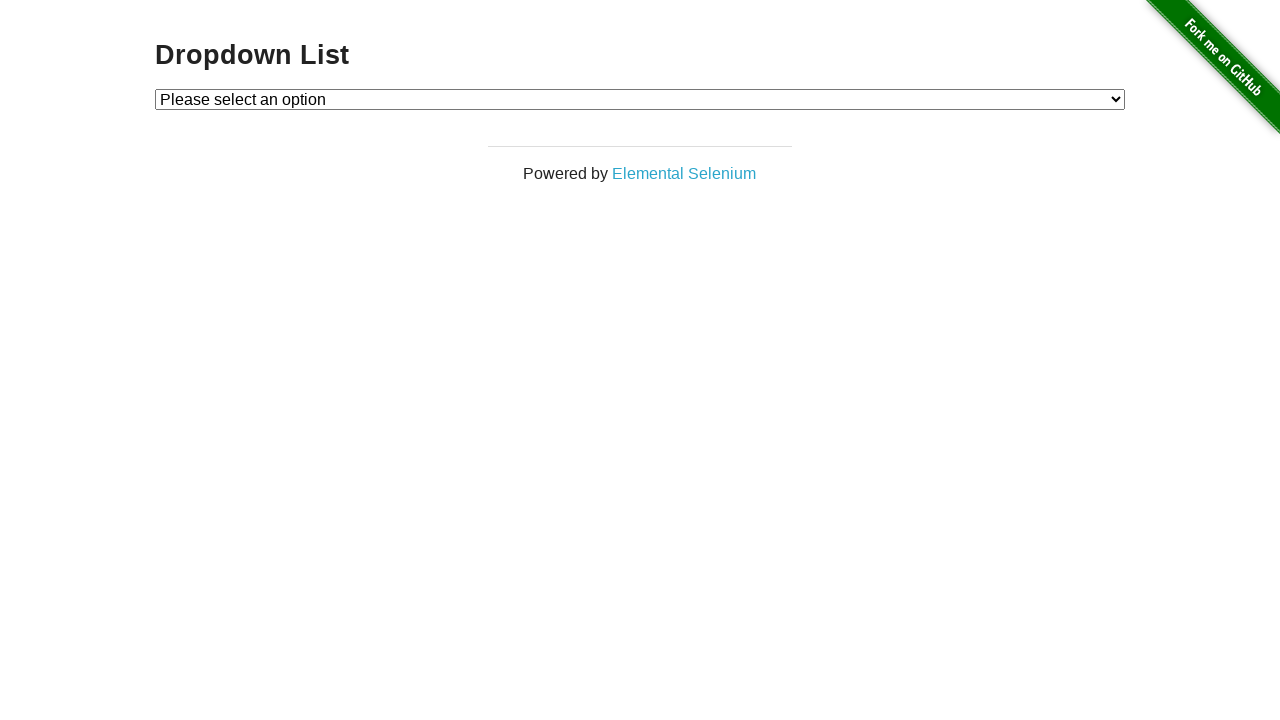